Navigates to the DuckDuckGo homepage and waits for the page to load. This is a minimal browser automation test that simply verifies the page can be accessed.

Starting URL: https://duckduckgo.com/

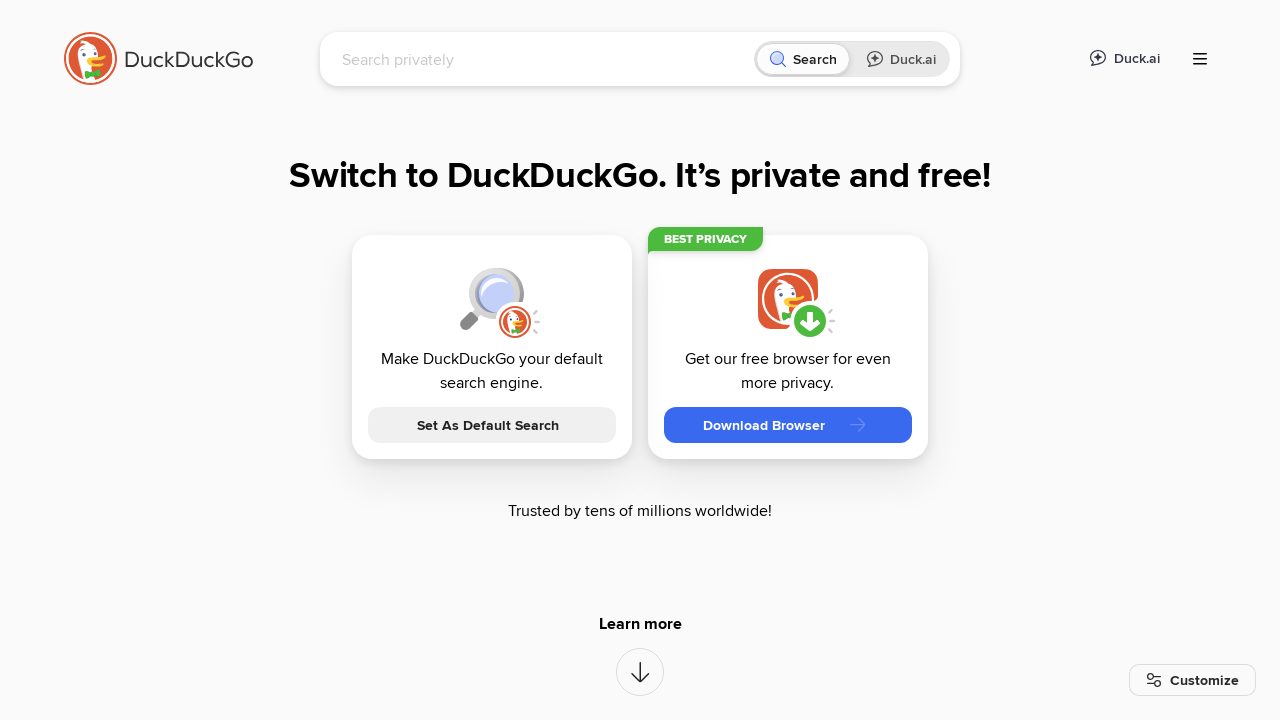

DuckDuckGo homepage loaded and search input field is visible
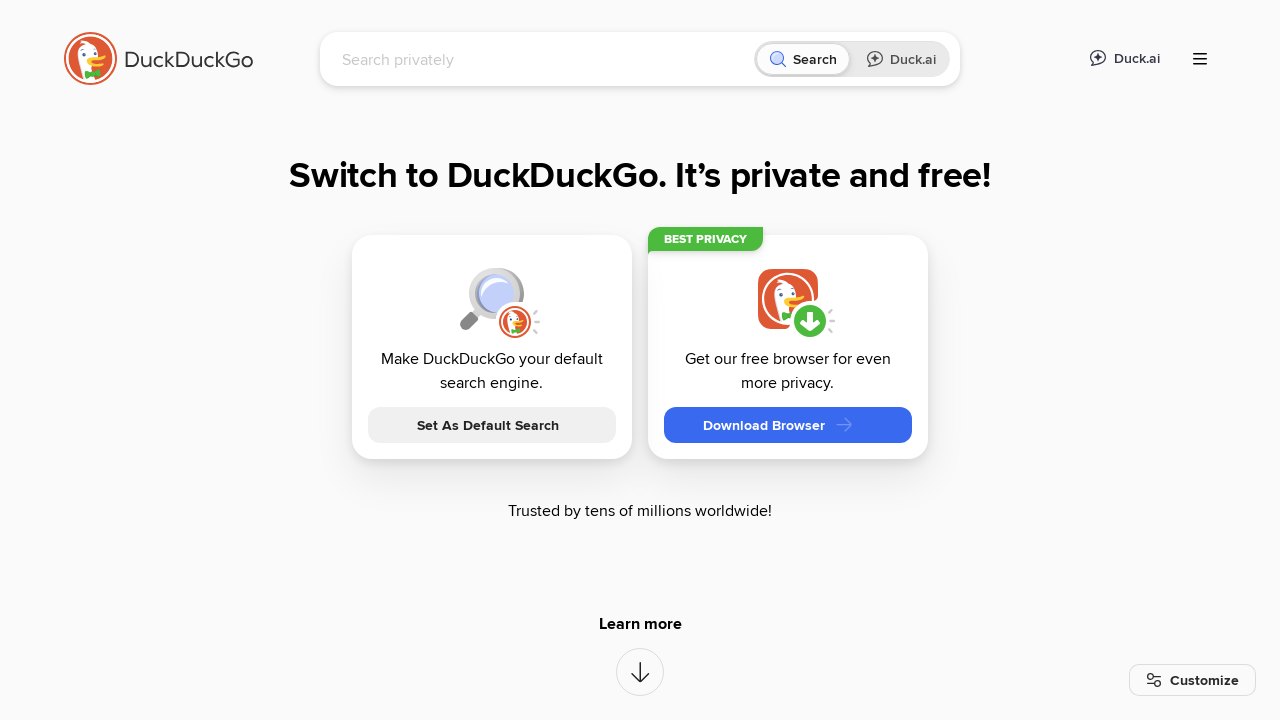

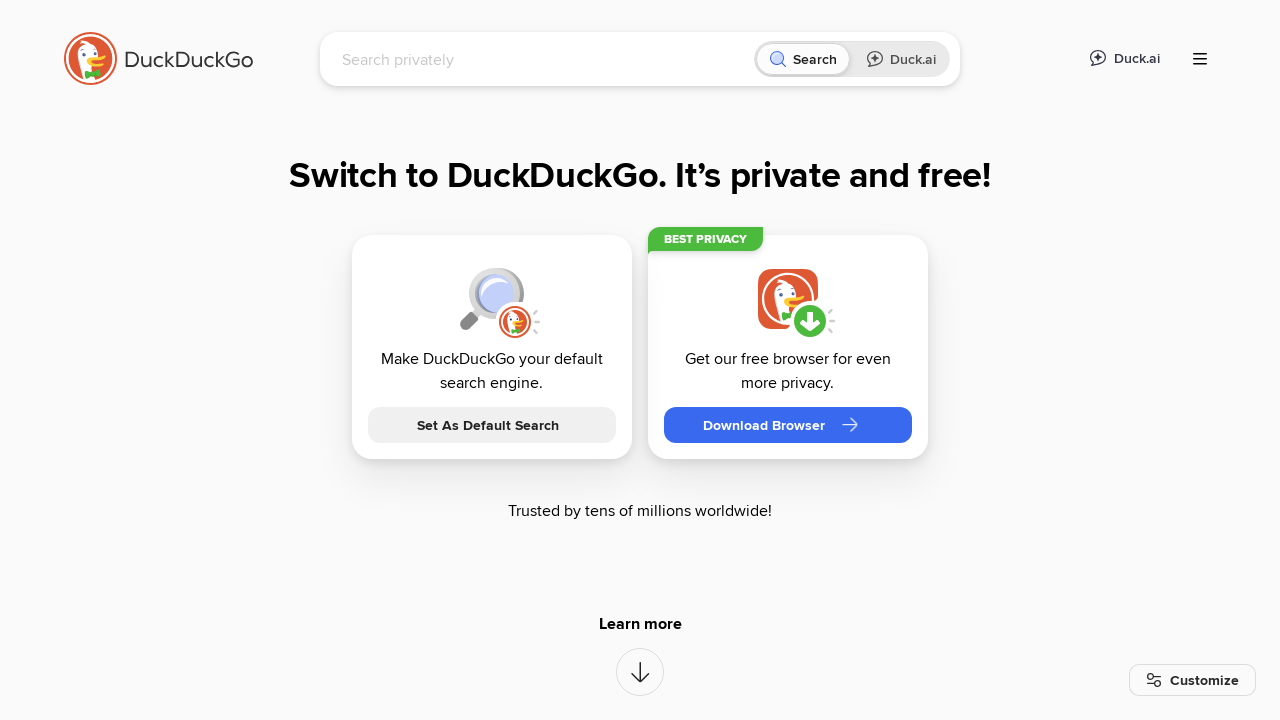